Tests BigBasket's product search functionality by entering "Grapes" in the search box, submitting the search, and verifying that search results are displayed.

Starting URL: https://www.bigbasket.com/

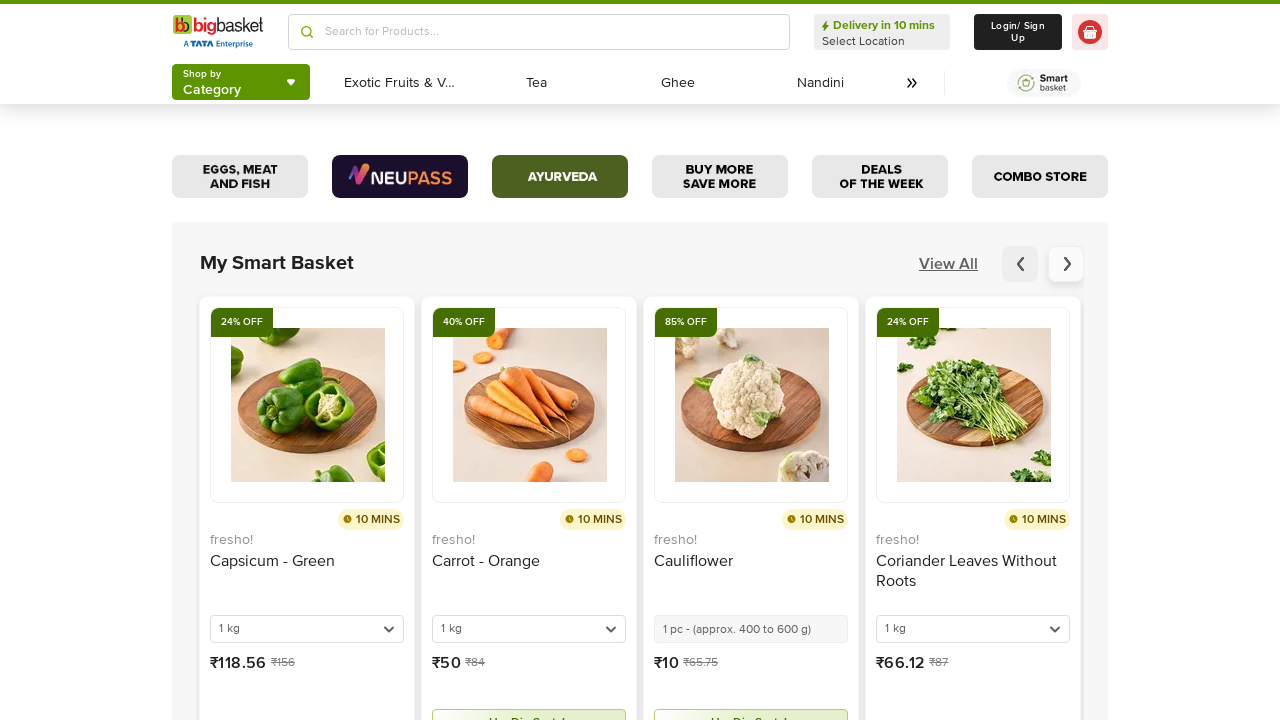

Waited for page to fully load (networkidle)
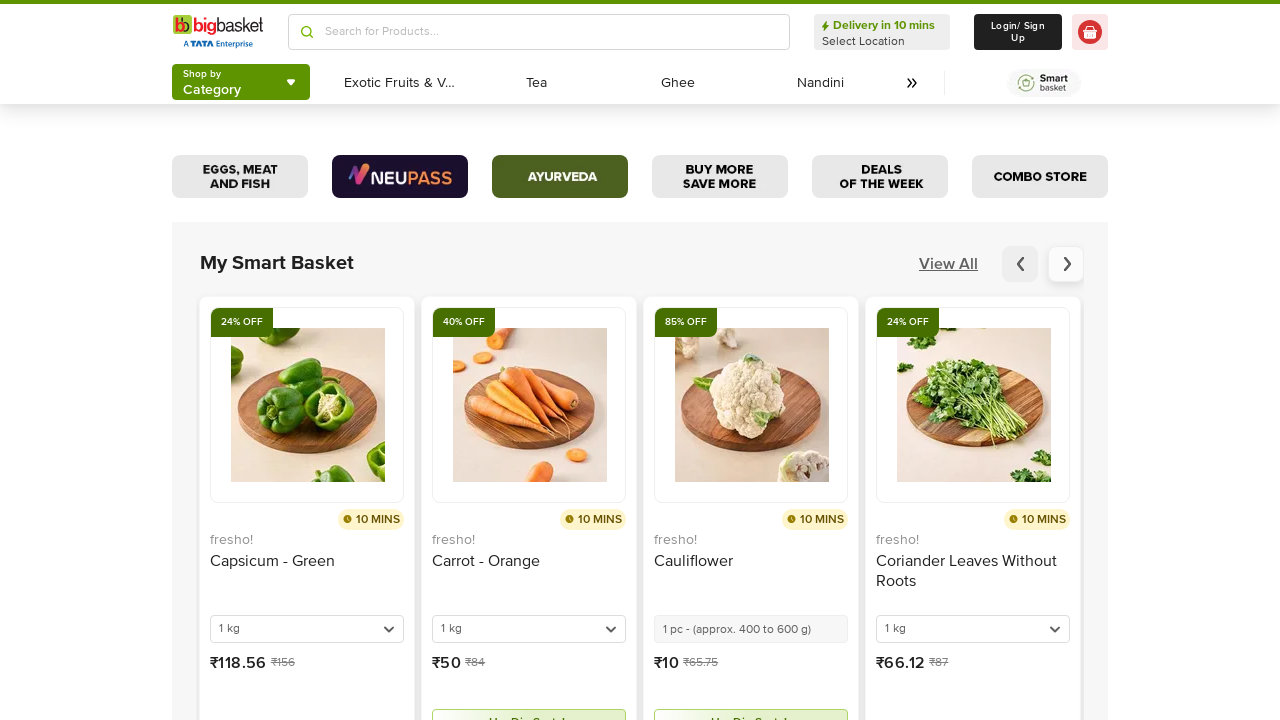

Filled search field with 'Grapes' on input[placeholder='Search for Products...']
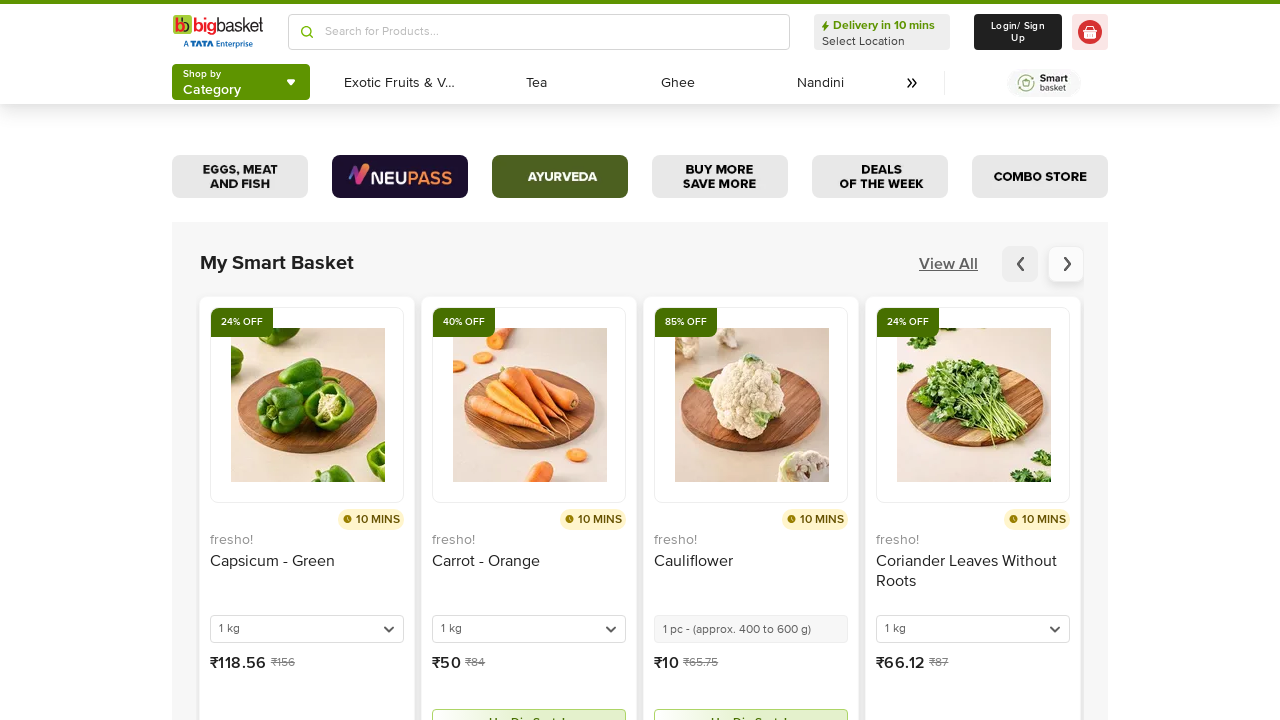

Pressed Enter to submit search for Grapes on input[placeholder='Search for Products...']
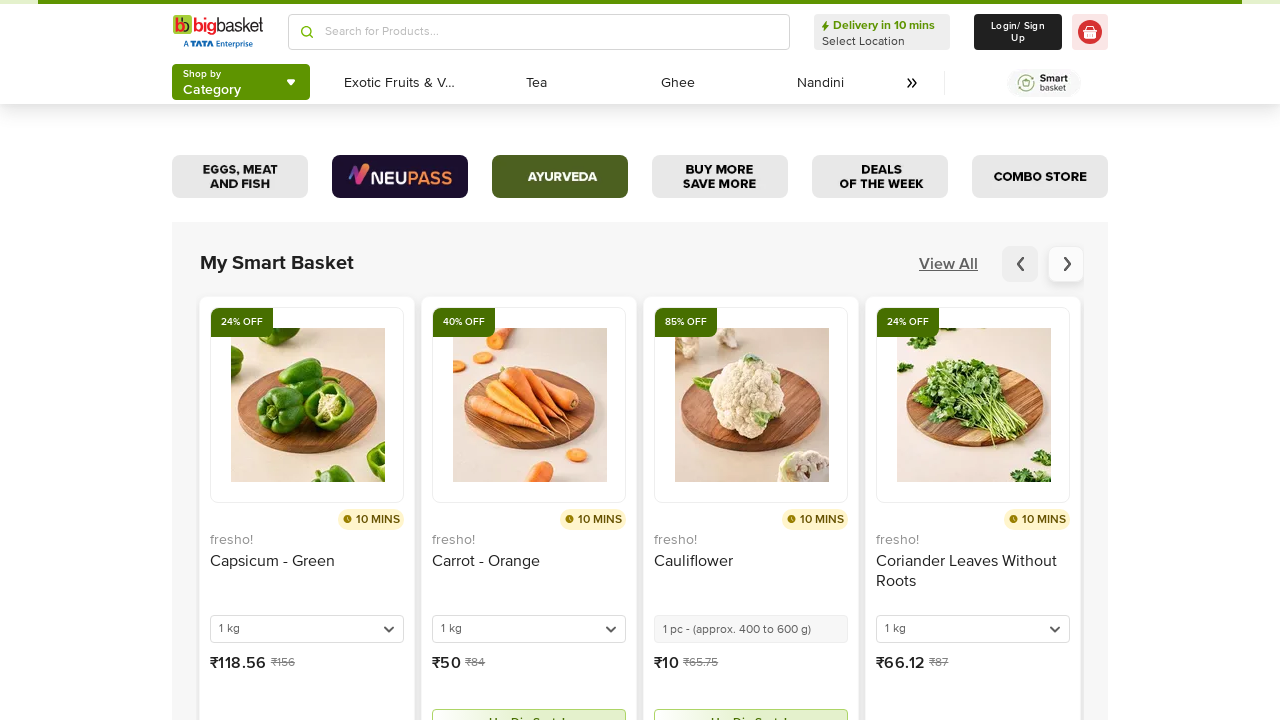

Search results loaded and verified
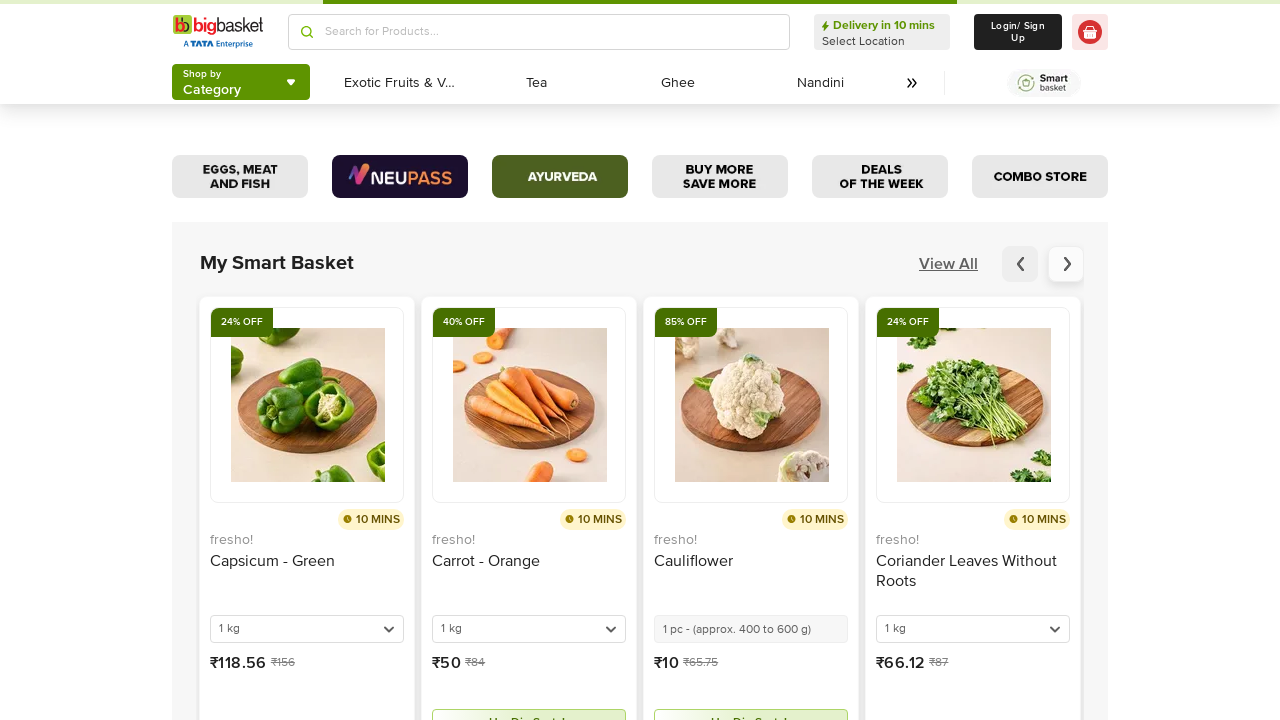

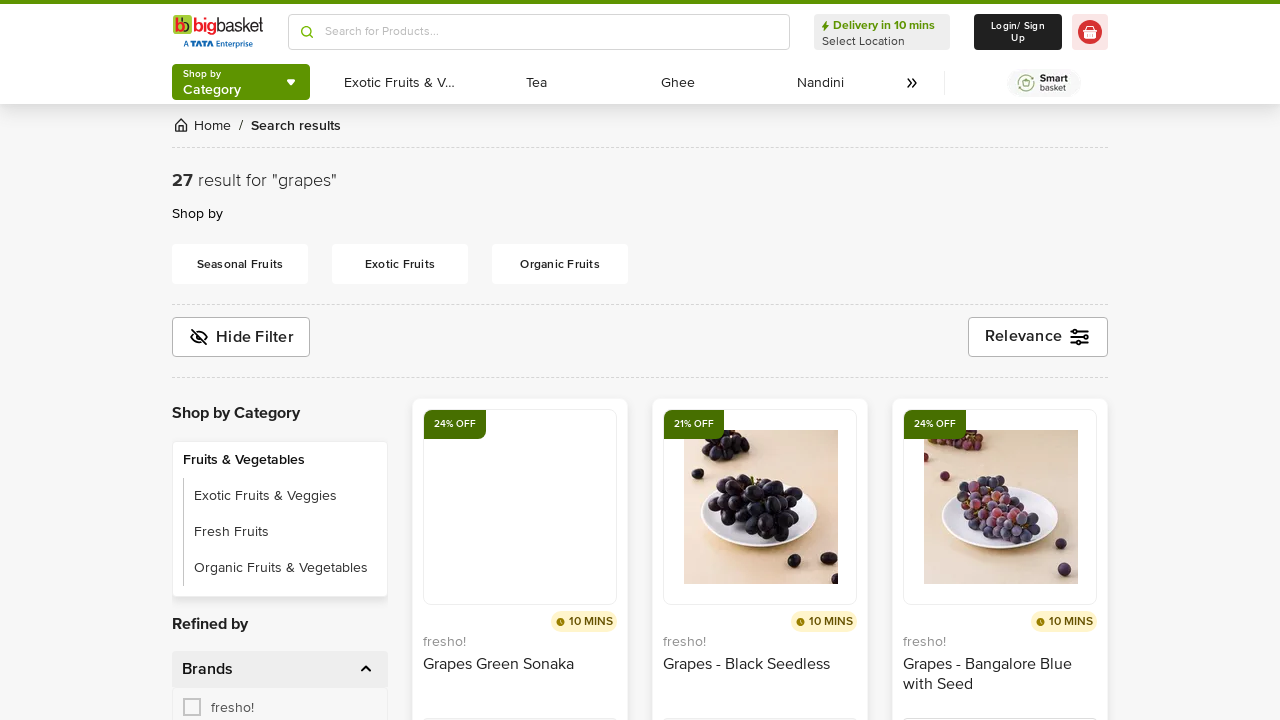